Tests form submission with an empty name field to verify the system handles missing name input, displaying the confirmation message with blank name.

Starting URL: https://lm.skillbox.cc/qa_tester/module02/homework1/

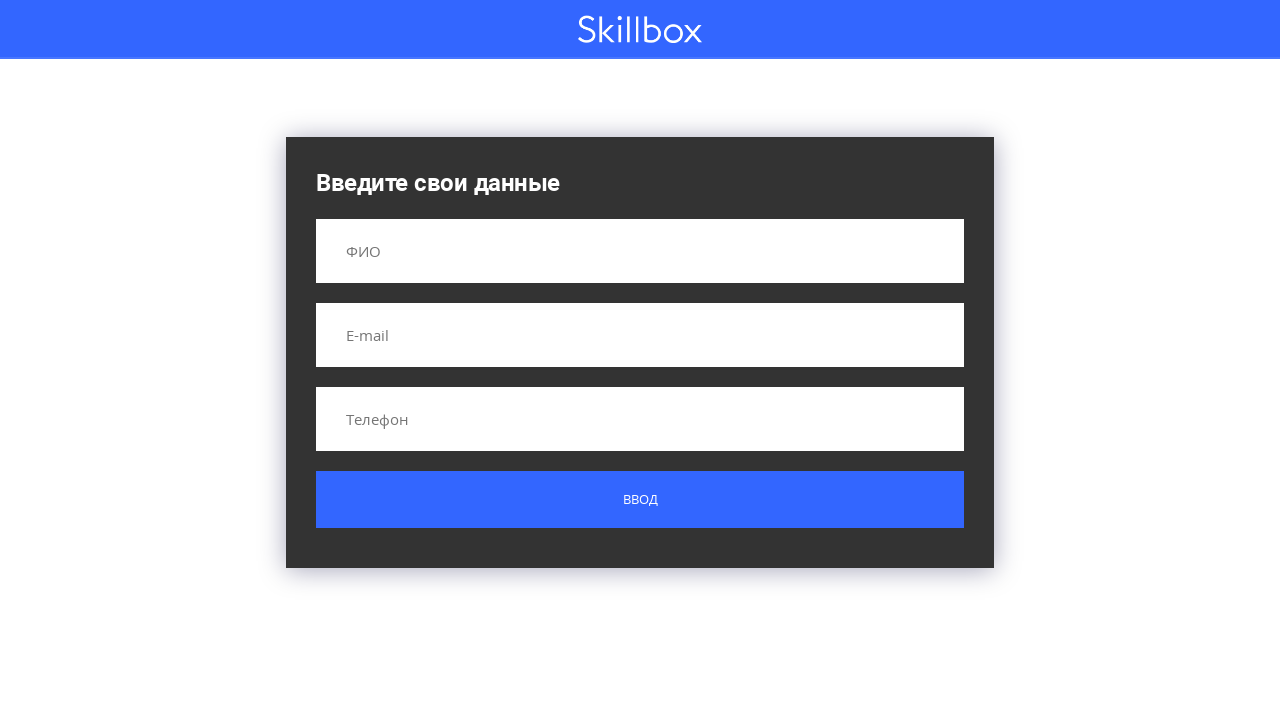

Filled name field with empty string on input[name='name']
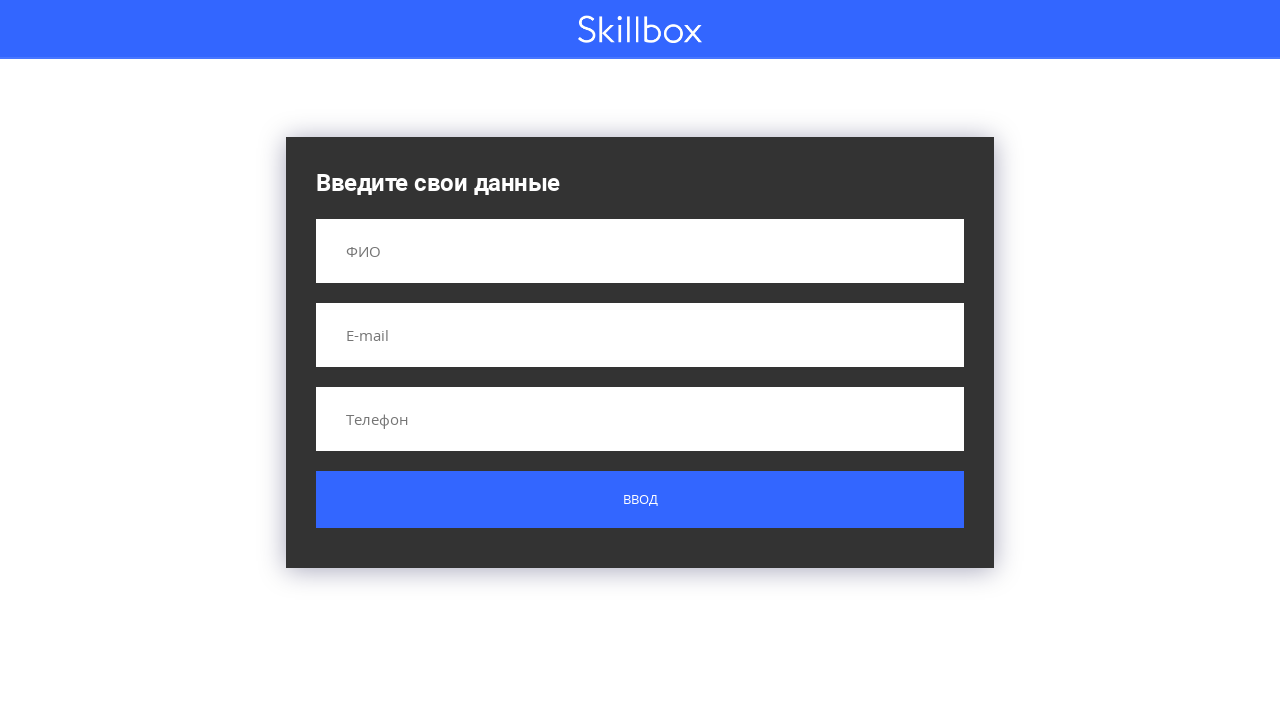

Filled email field with 'skotch@kazahstan.com' on input[name='email']
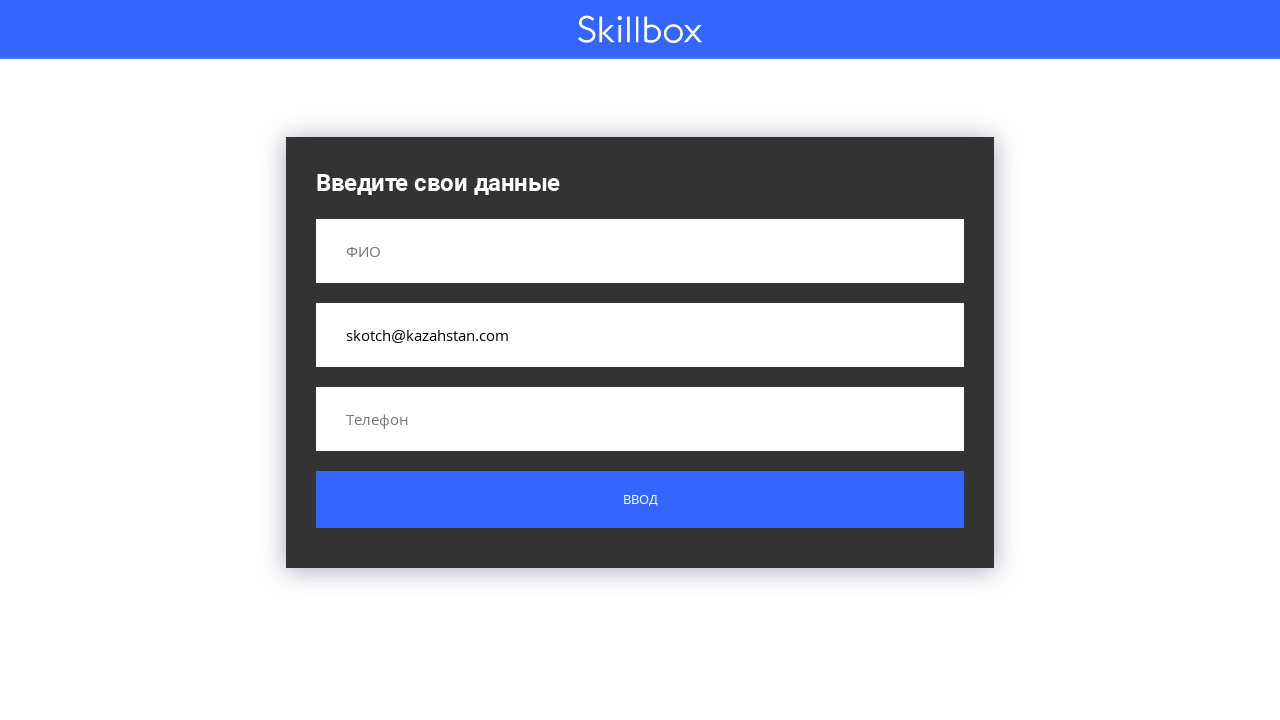

Filled phone field with '8-900-342-23-22' on input[name='phone']
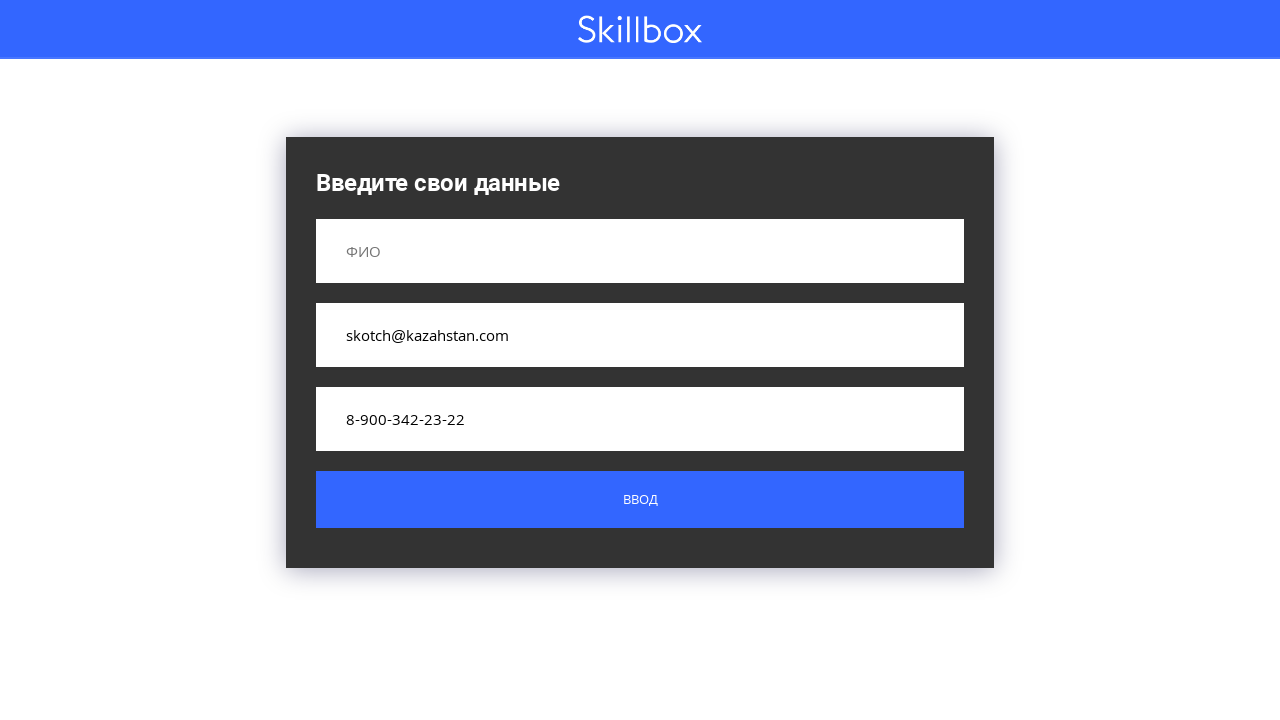

Clicked form submit button at (640, 500) on .custom-form__button
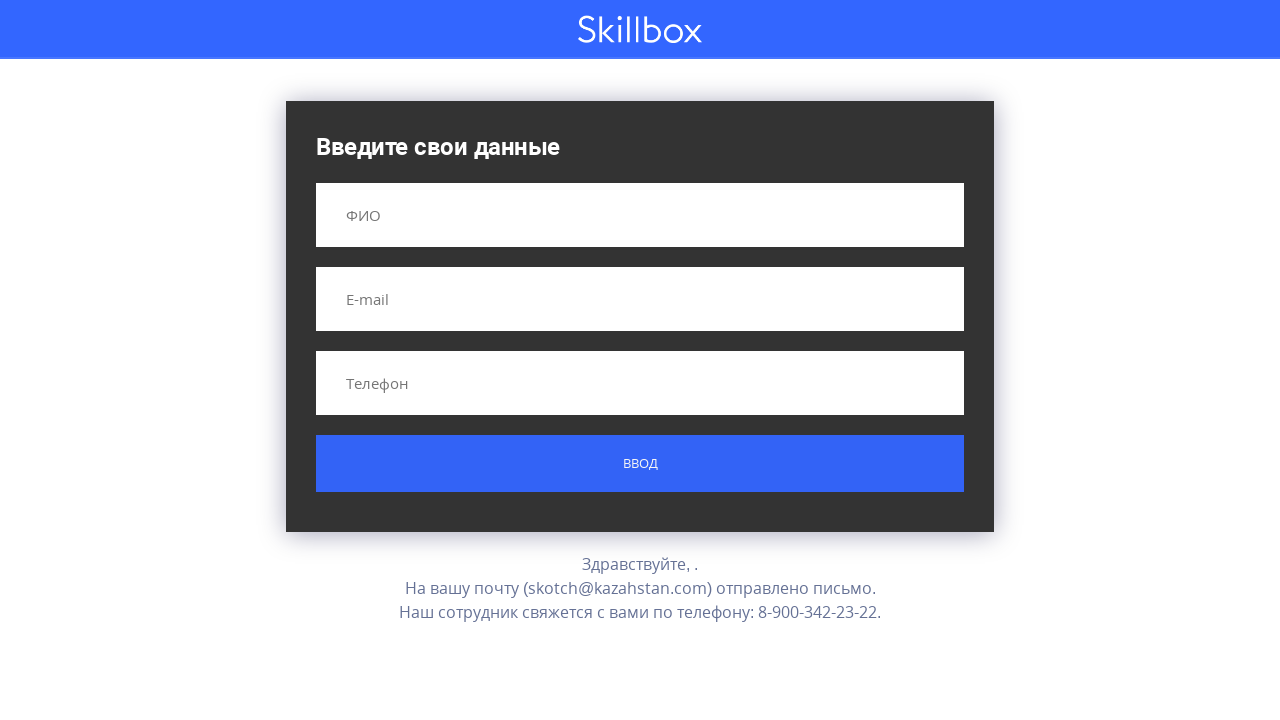

Confirmation message element loaded
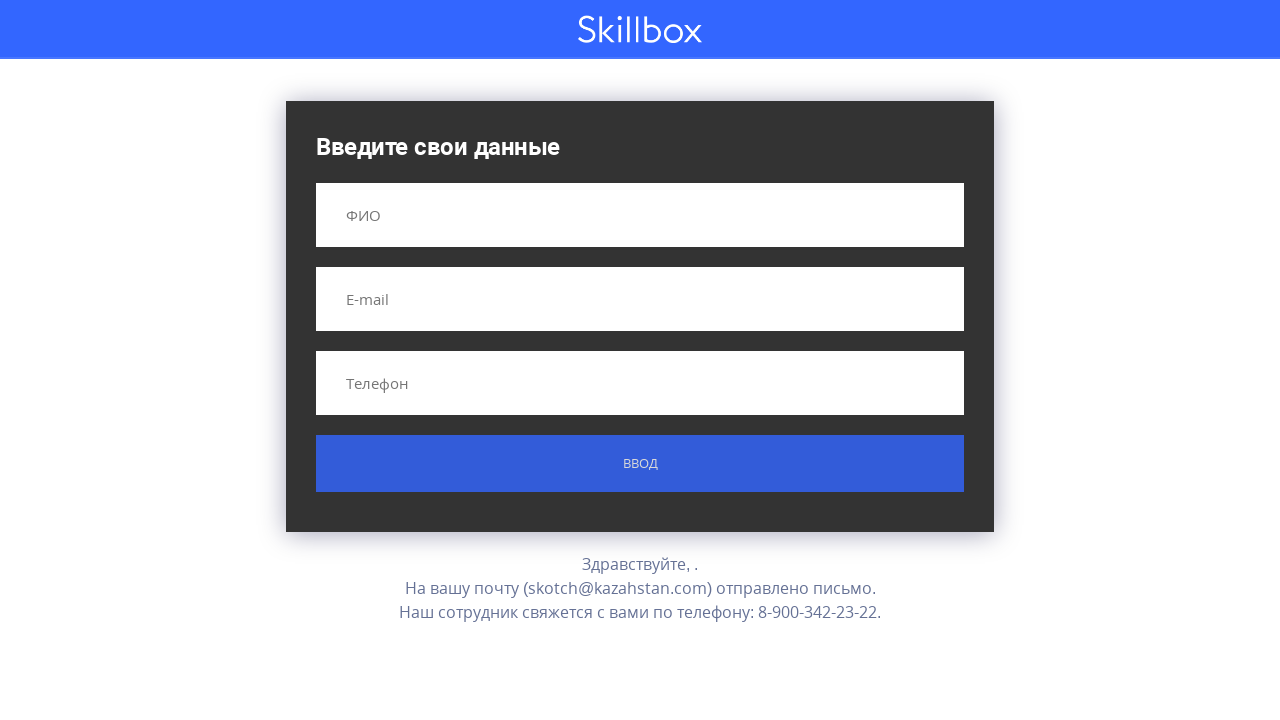

Retrieved confirmation message text
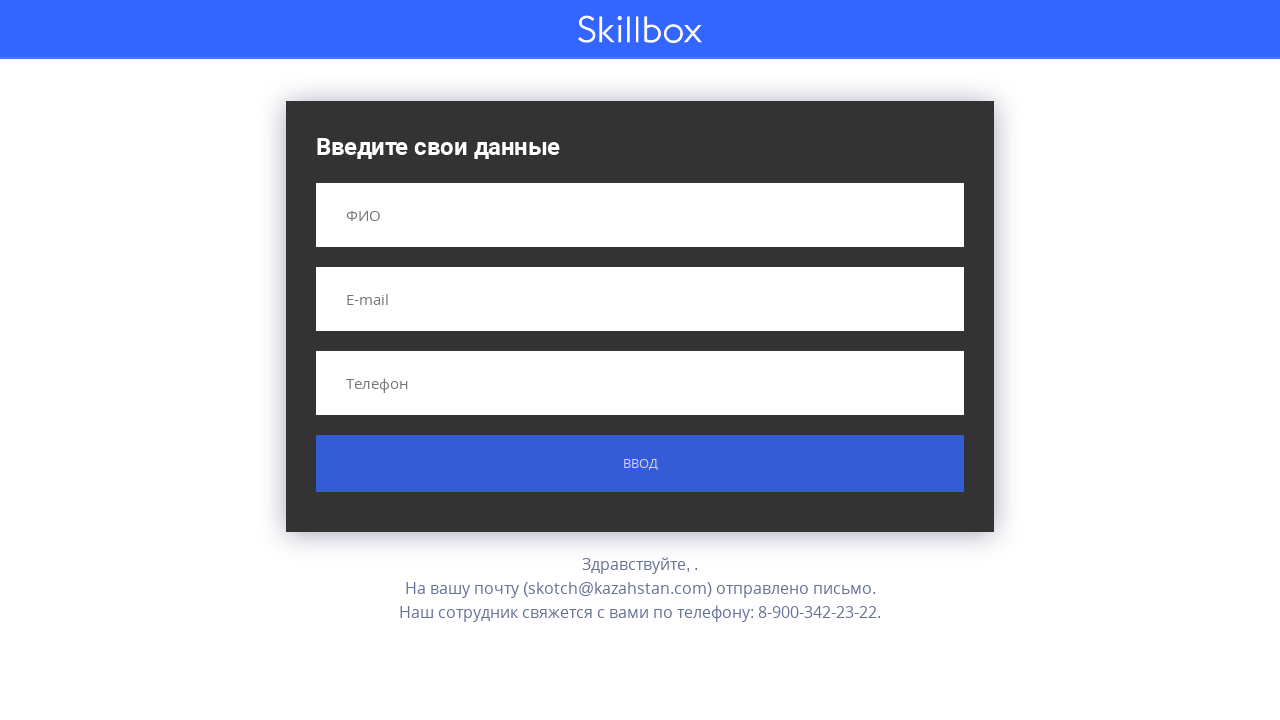

Verified confirmation message displays blank name with correct email and phone
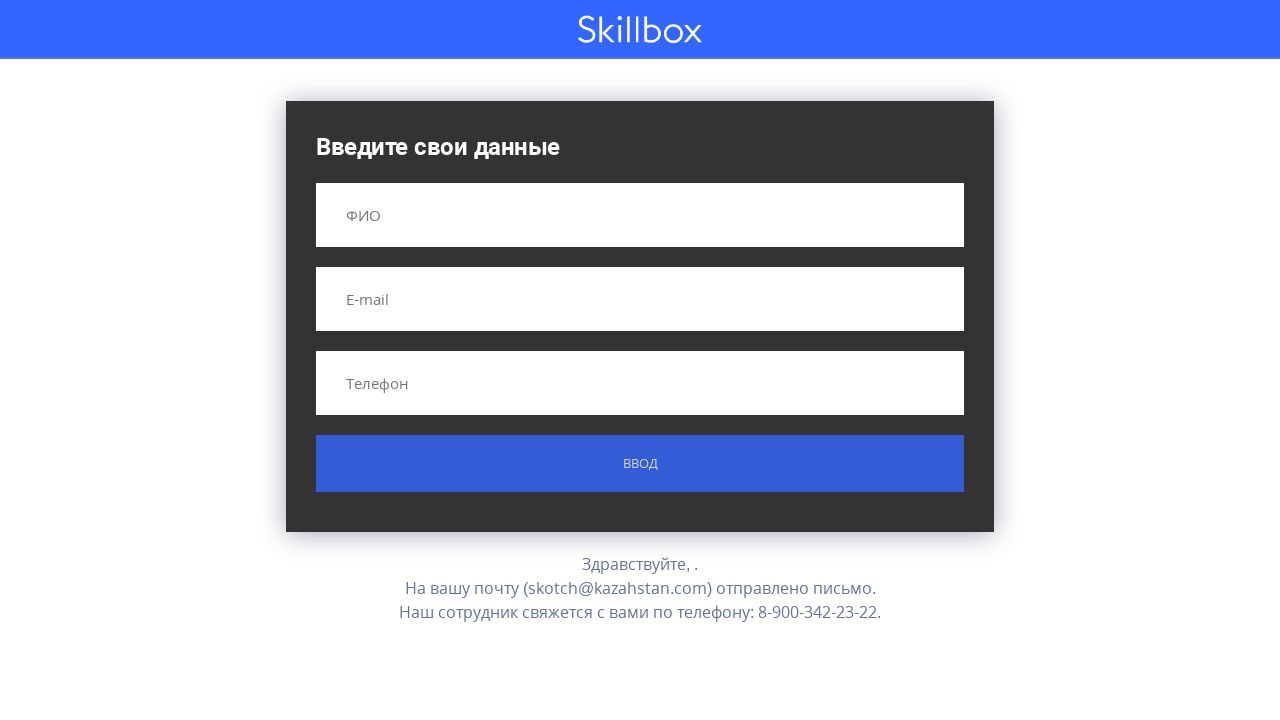

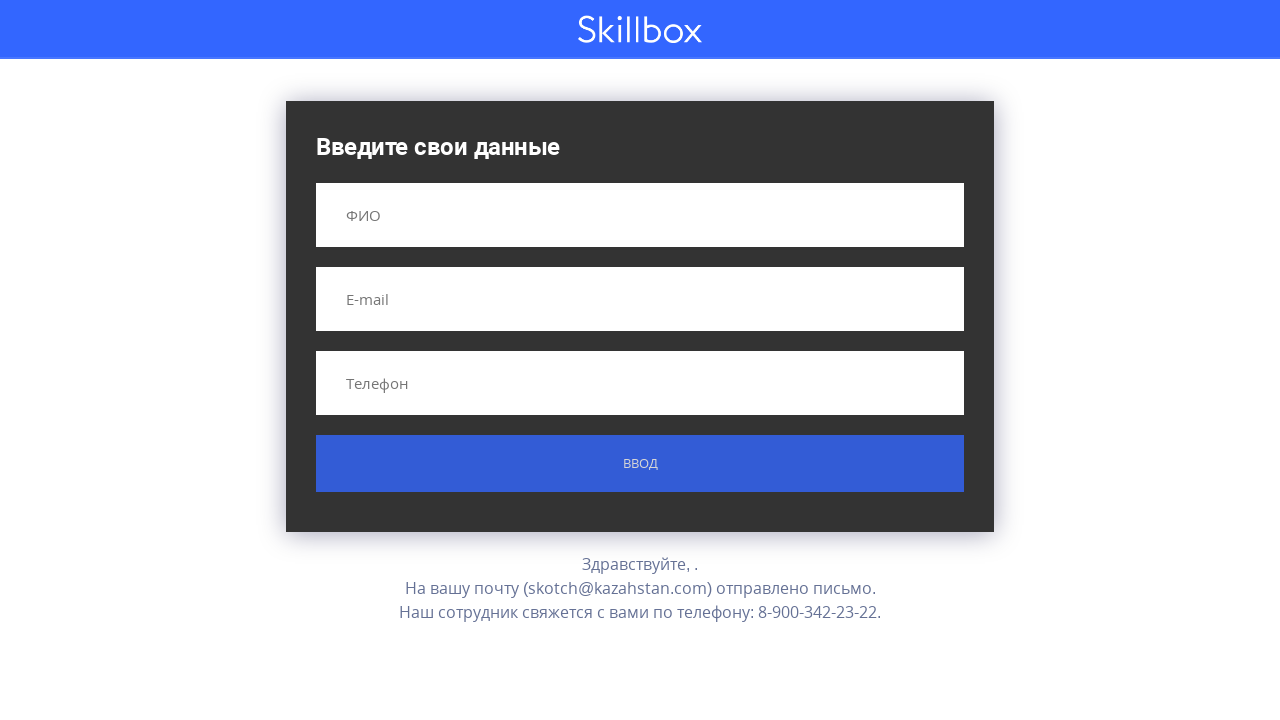